Tests the product search and add-to-cart functionality on a grocery practice site by searching for "ca", verifying 4 products are displayed, adding the third product to cart, and then adding "Cashews" to cart.

Starting URL: https://rahulshettyacademy.com/seleniumPractise/#/

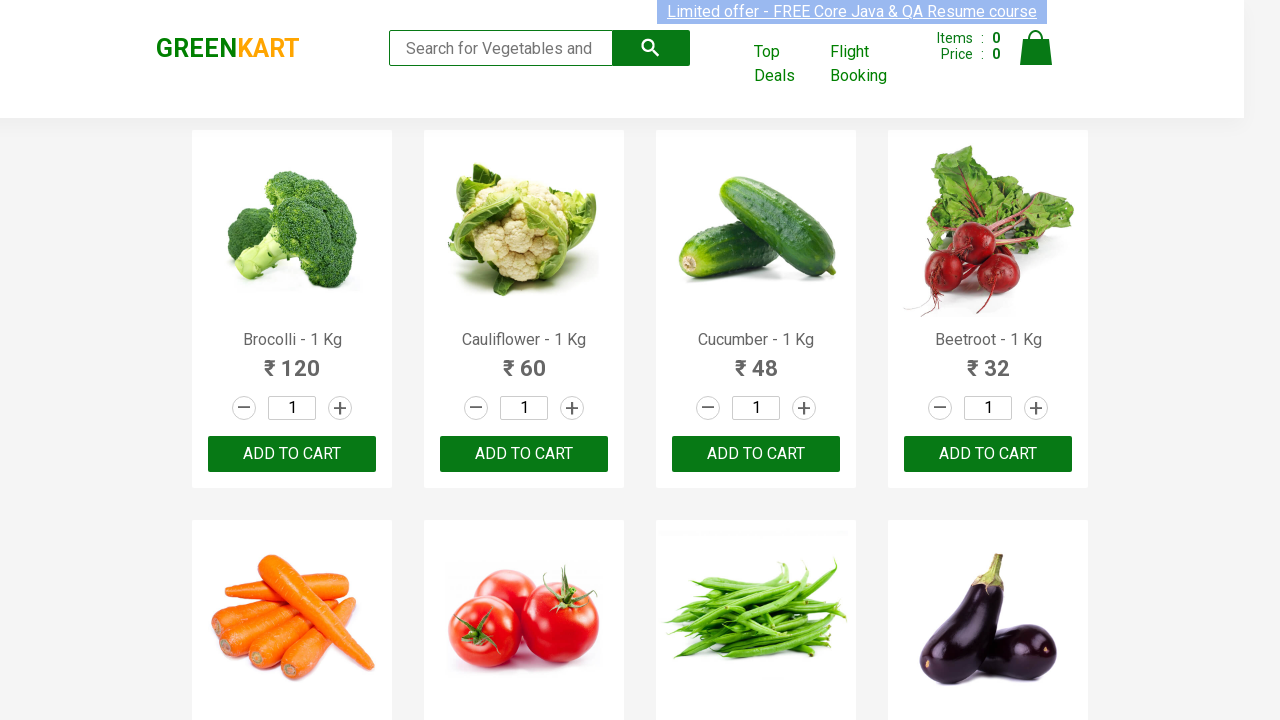

Filled search box with 'ca' to filter products on .search-keyword
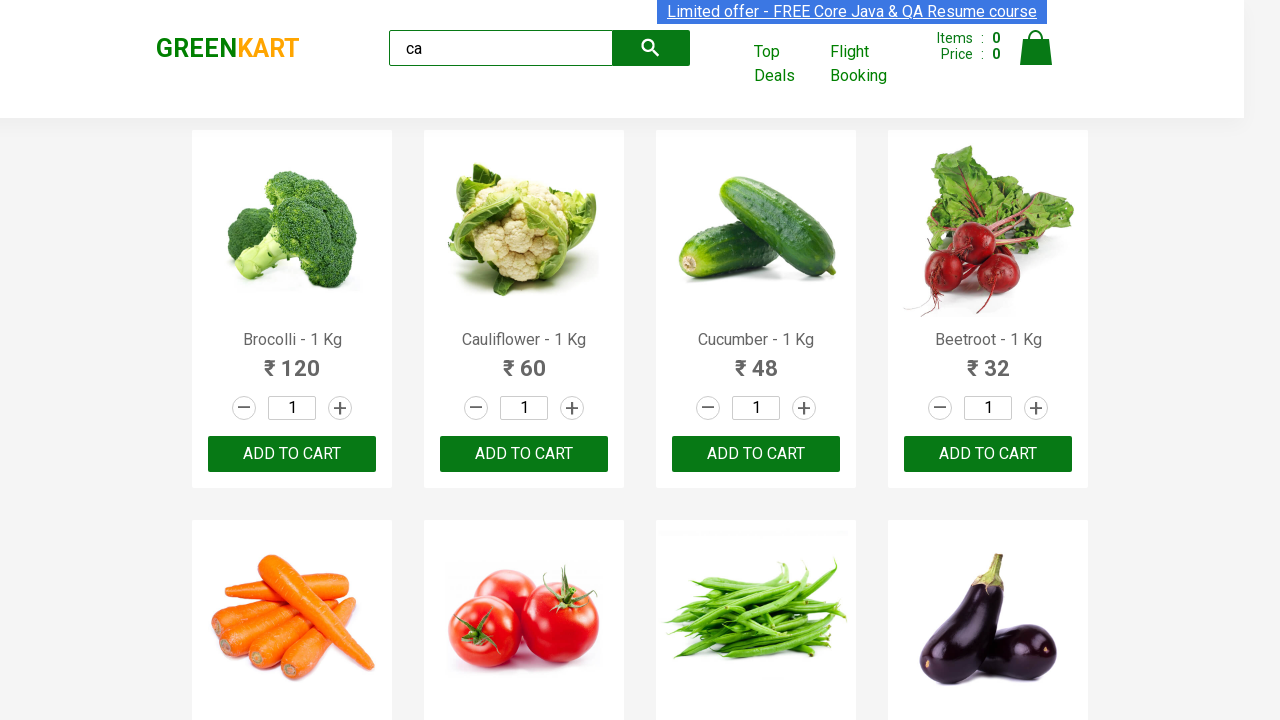

Waited 2 seconds for search results to filter
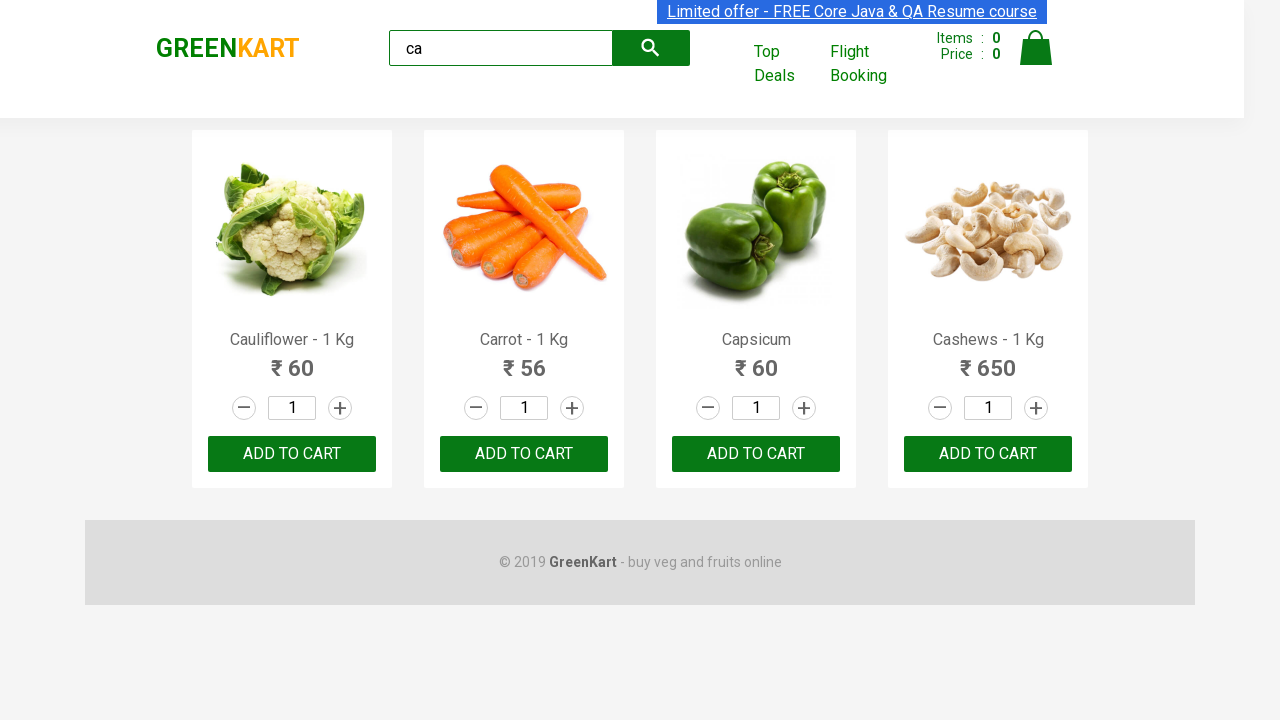

Verified that visible products are displayed
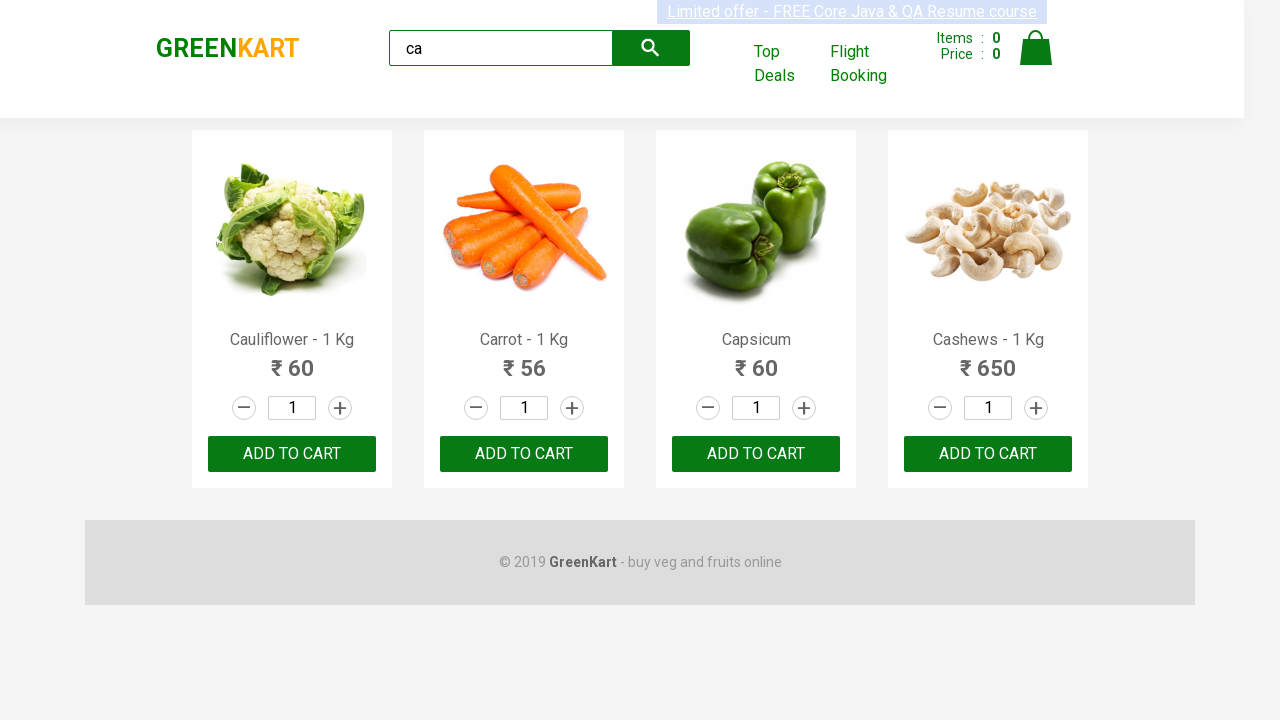

Located all visible product elements
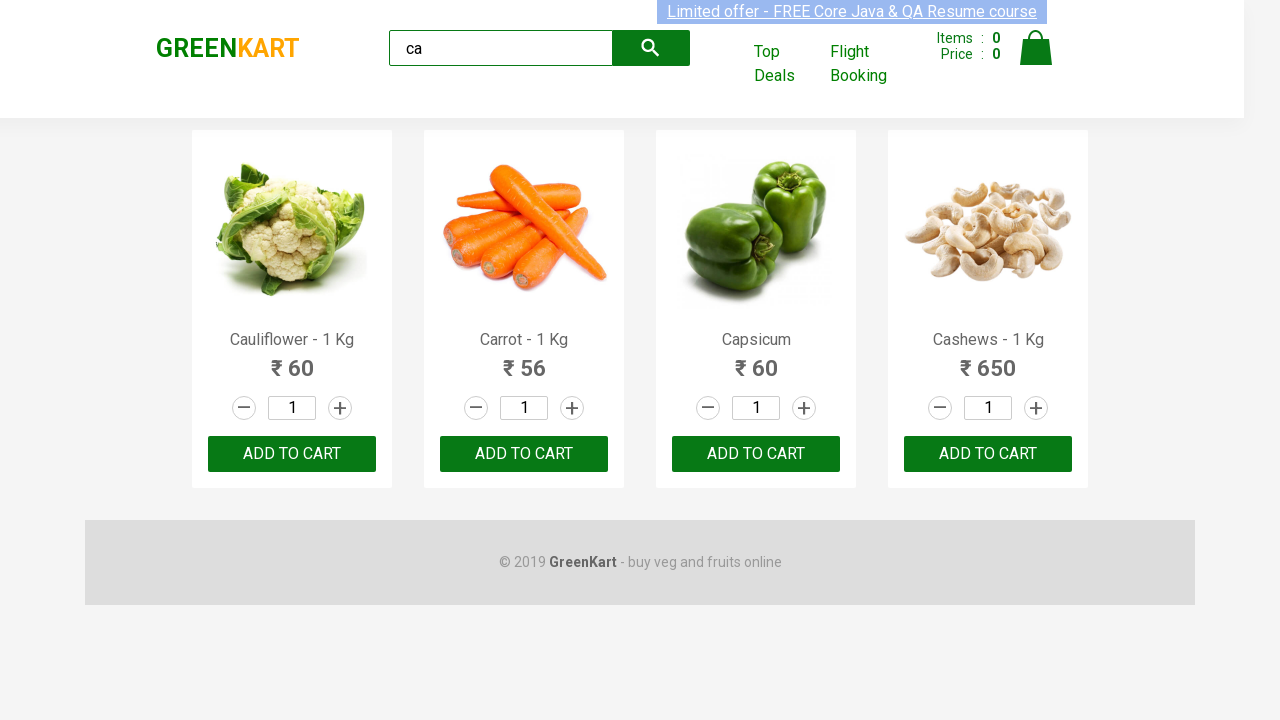

Clicked 'ADD TO CART' button on the third product at (756, 454) on .products .product >> nth=2 >> text=ADD TO CART
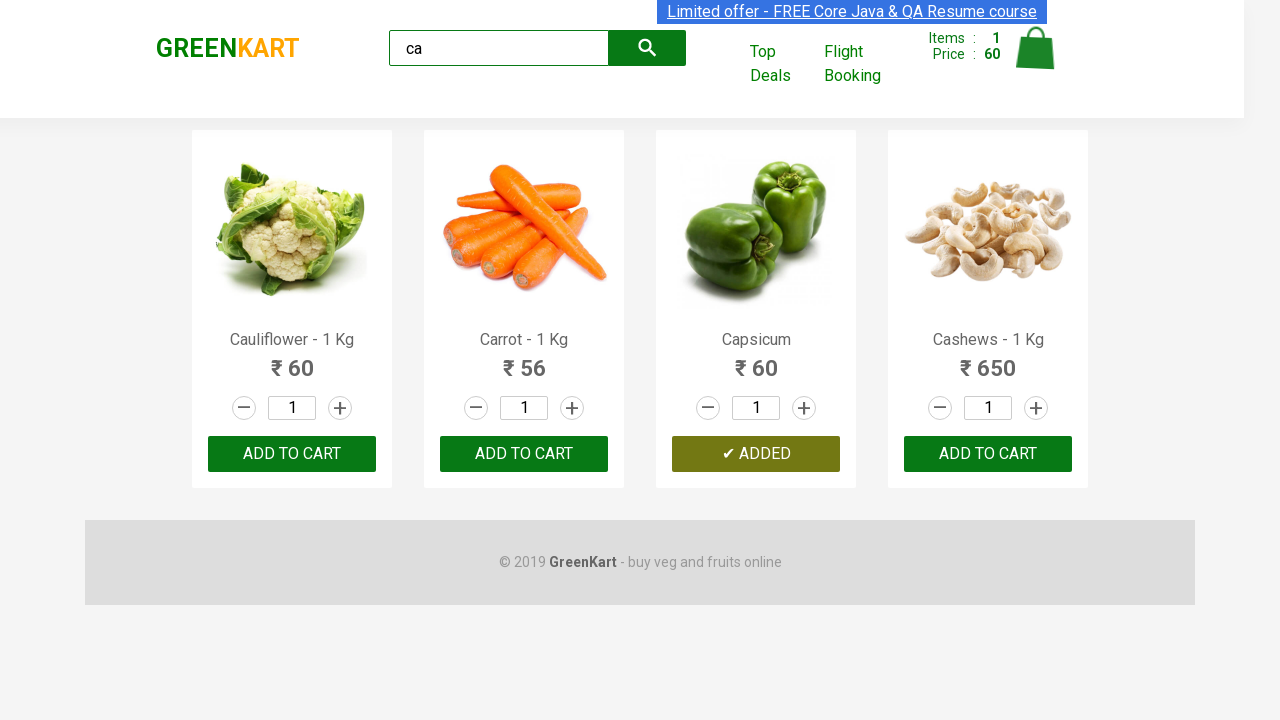

Located all product elements
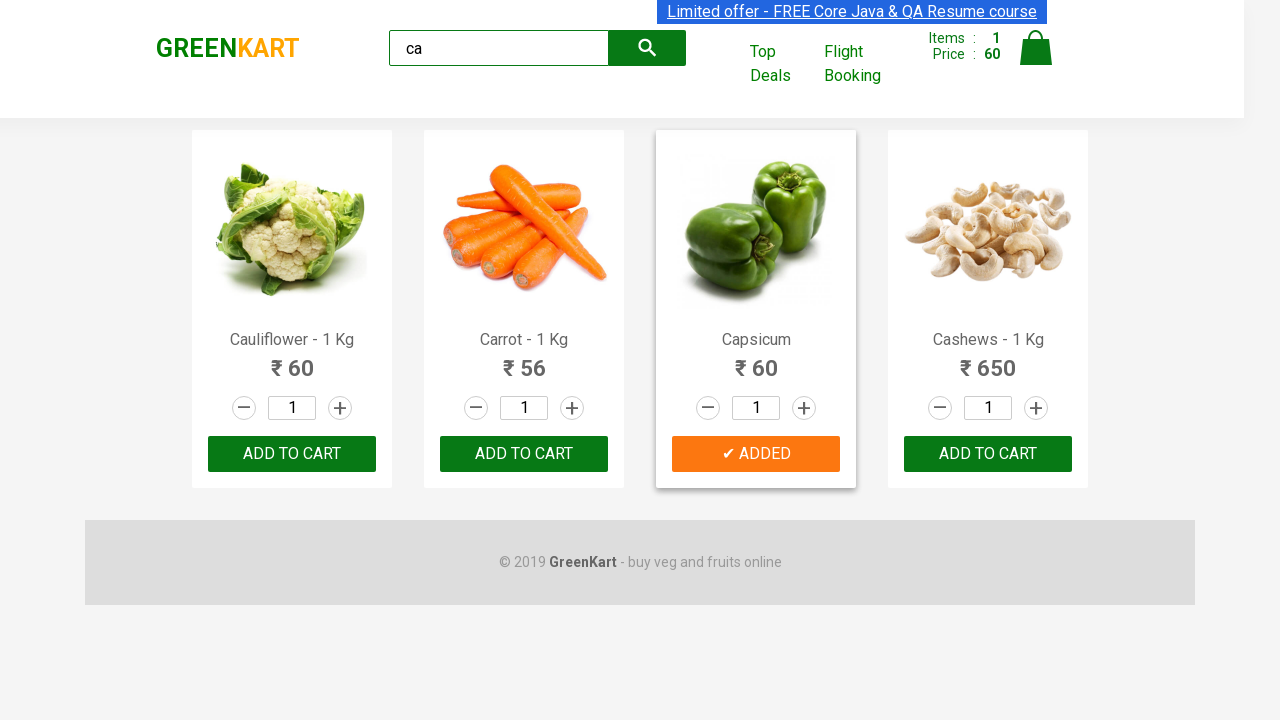

Counted 4 products in the list
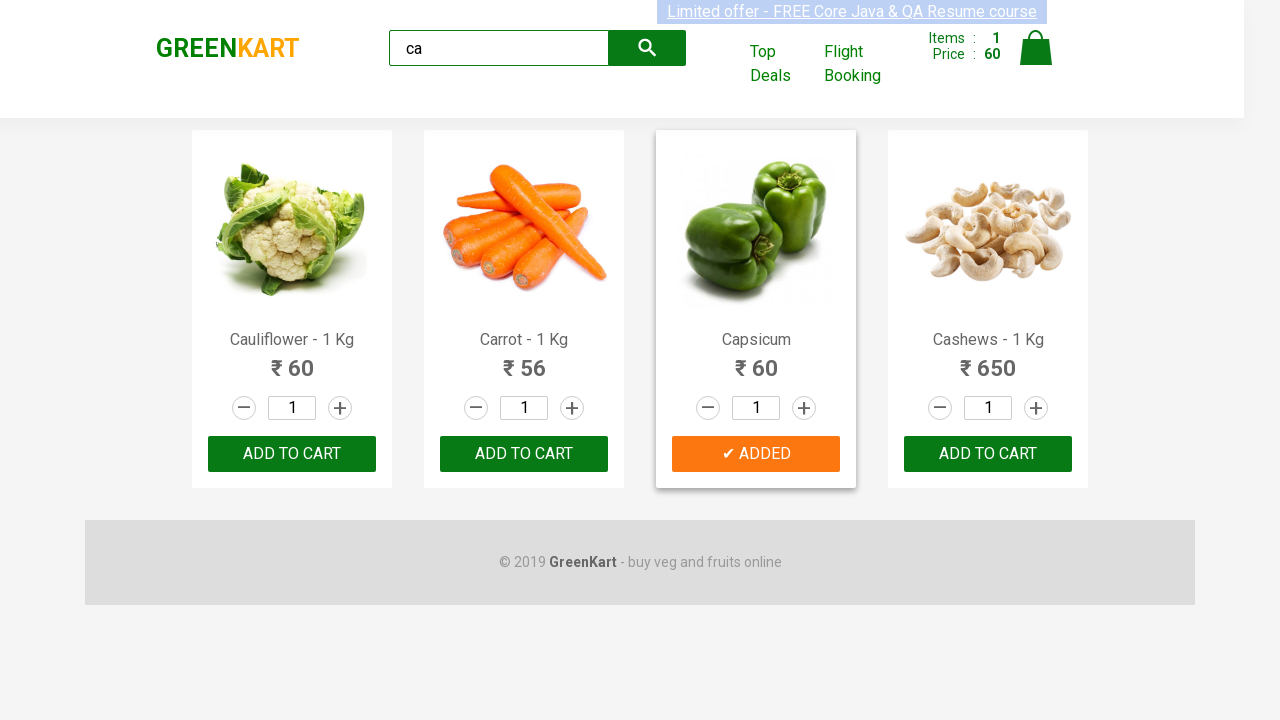

Retrieved product name: 'Cauliflower - 1 Kg'
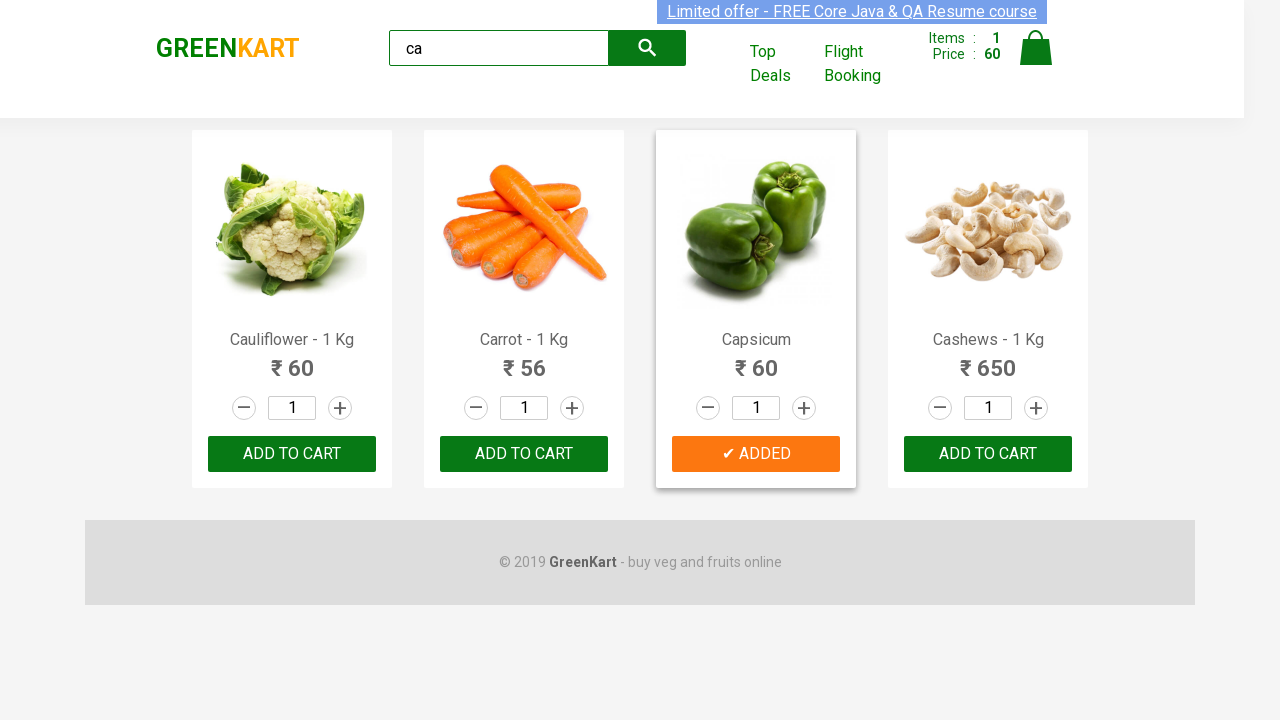

Retrieved product name: 'Carrot - 1 Kg'
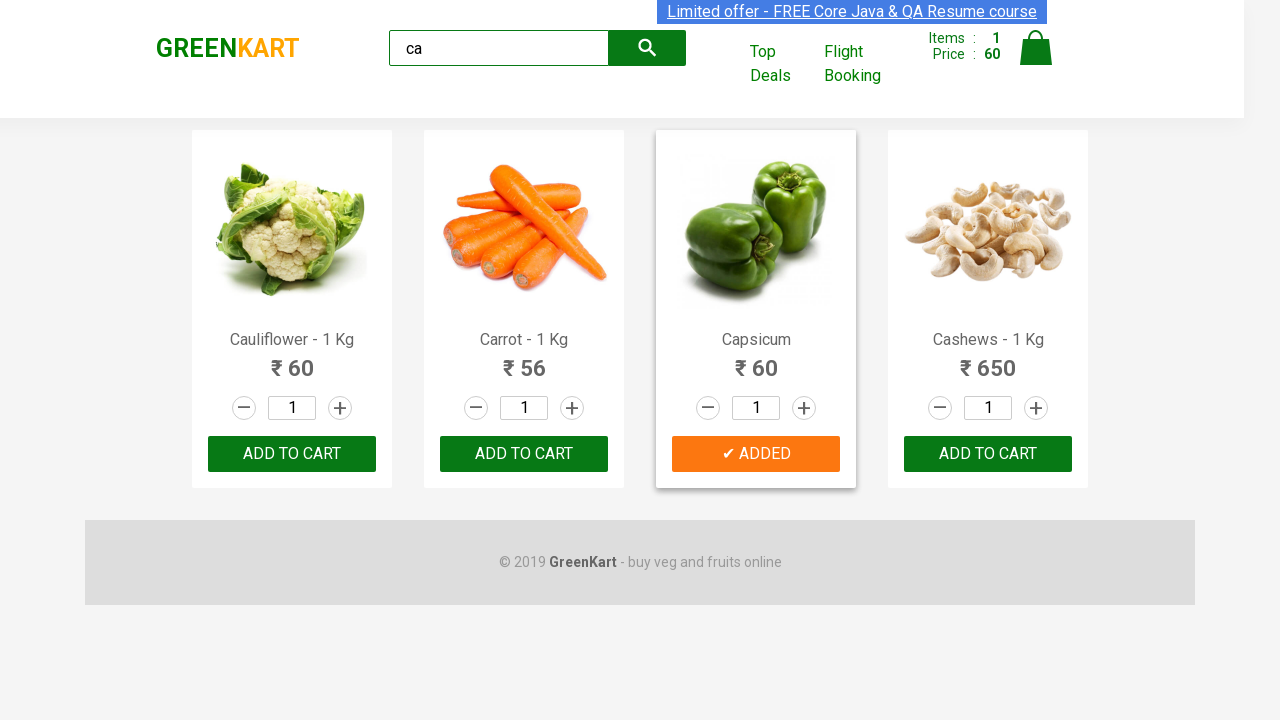

Retrieved product name: 'Capsicum'
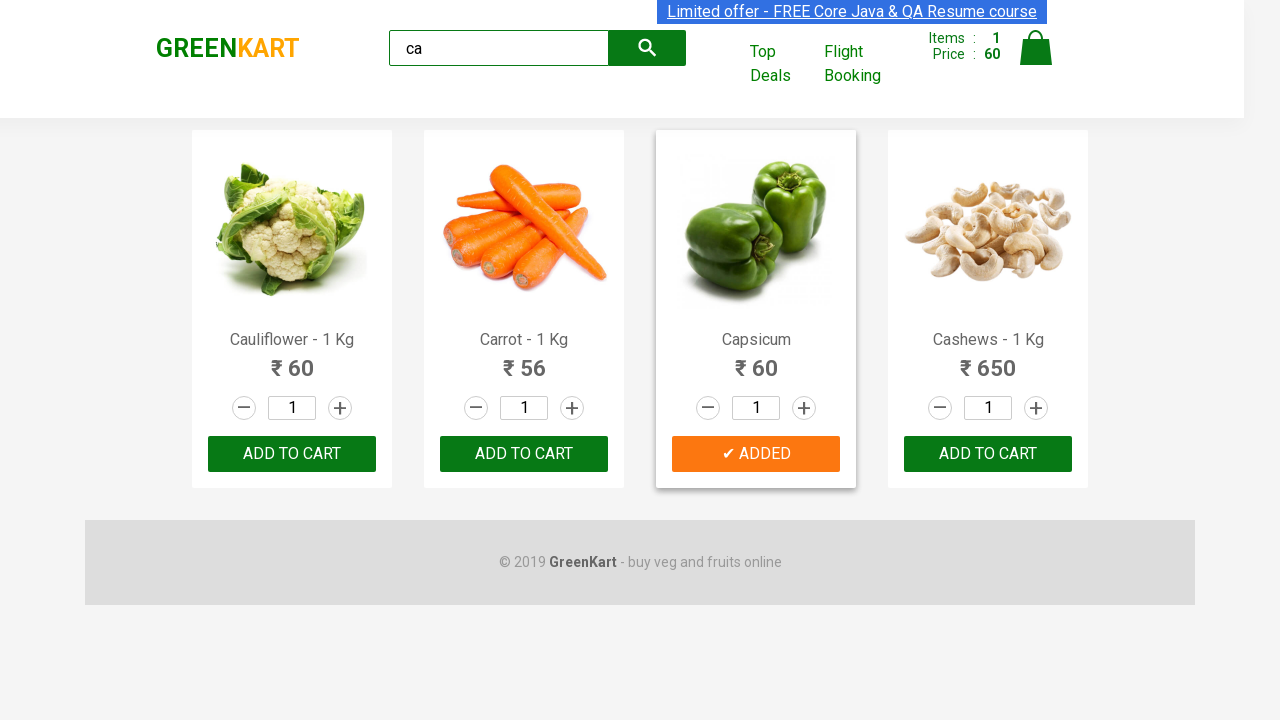

Retrieved product name: 'Cashews - 1 Kg'
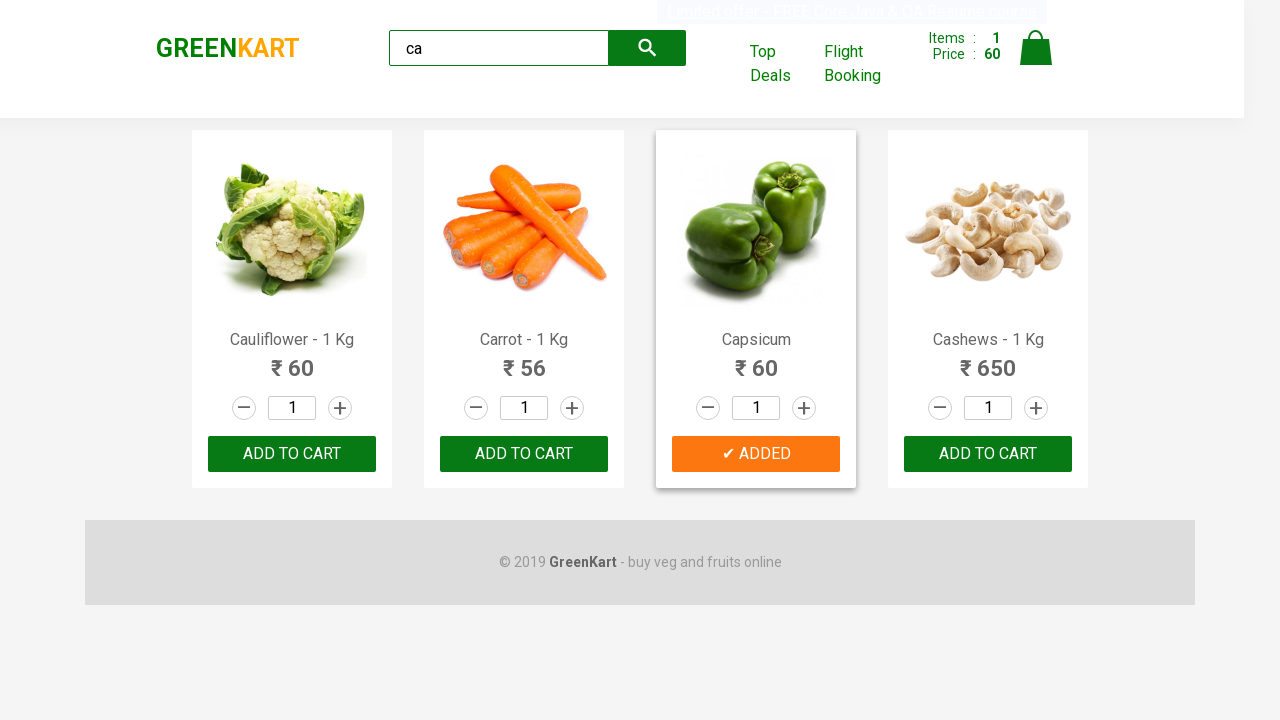

Found Cashews product and clicked 'ADD TO CART' button at (988, 454) on .products .product >> nth=3 >> button
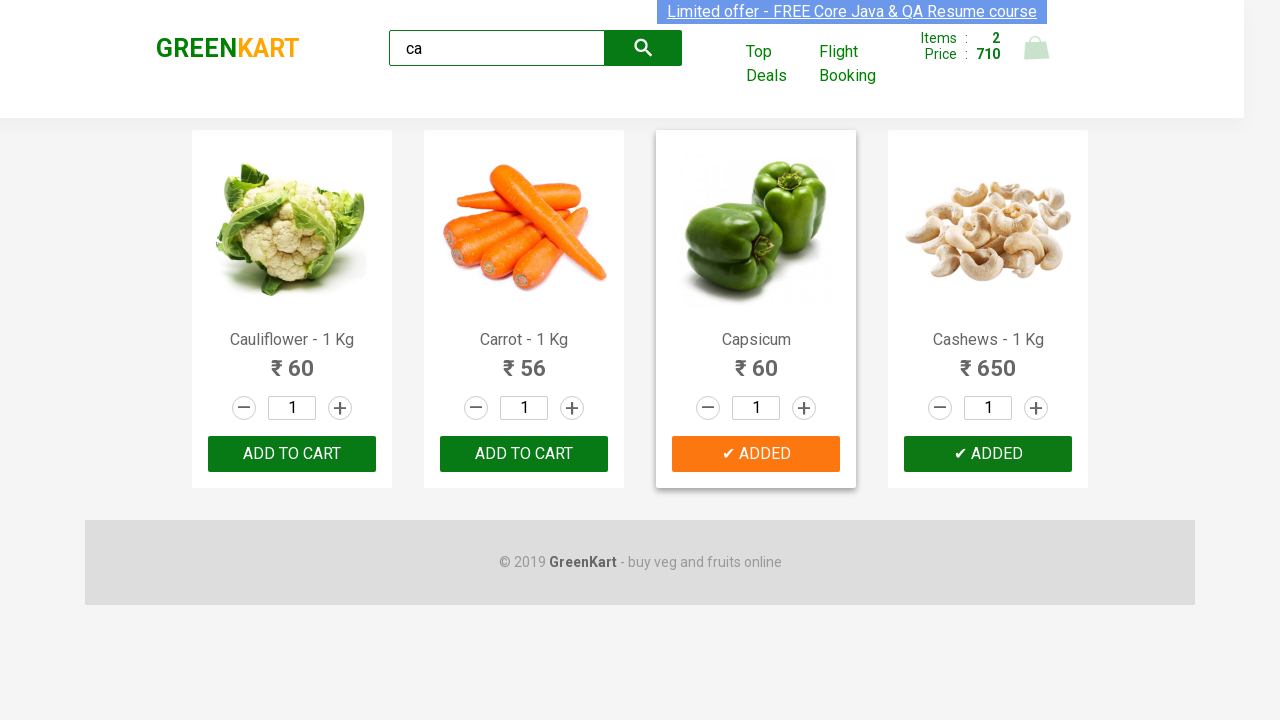

Retrieved brand text for verification: 'GREENKART'
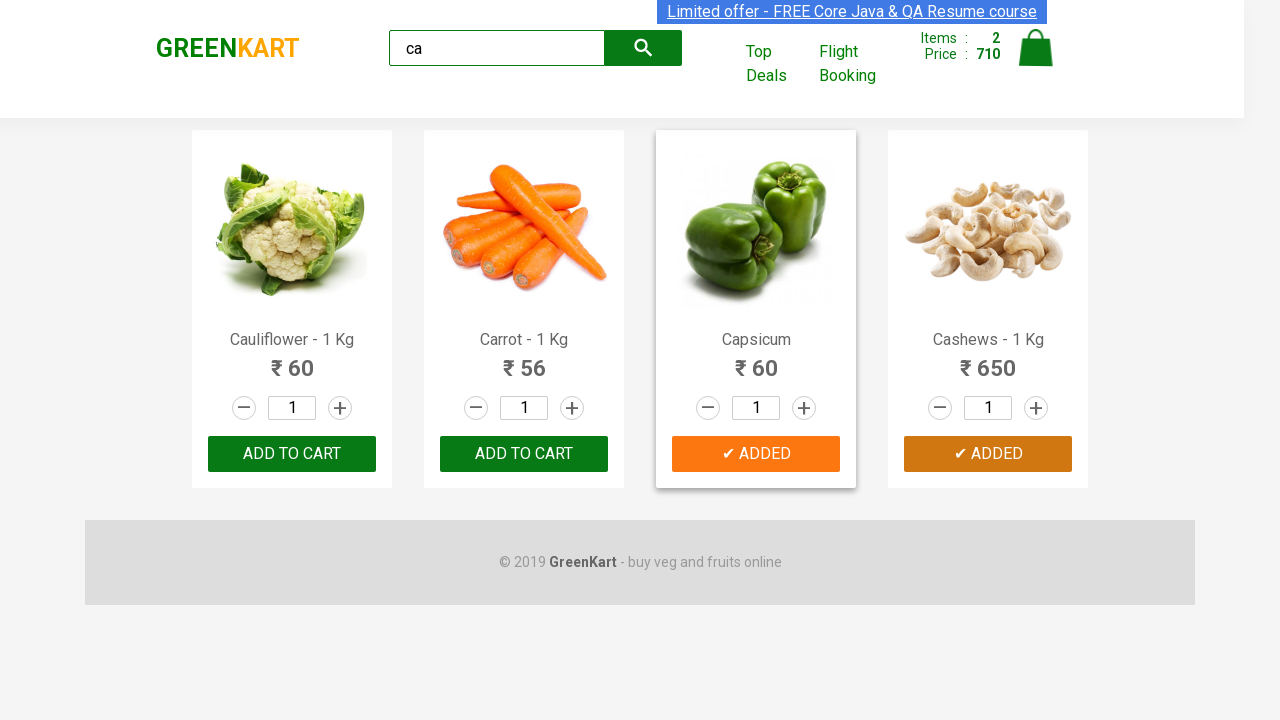

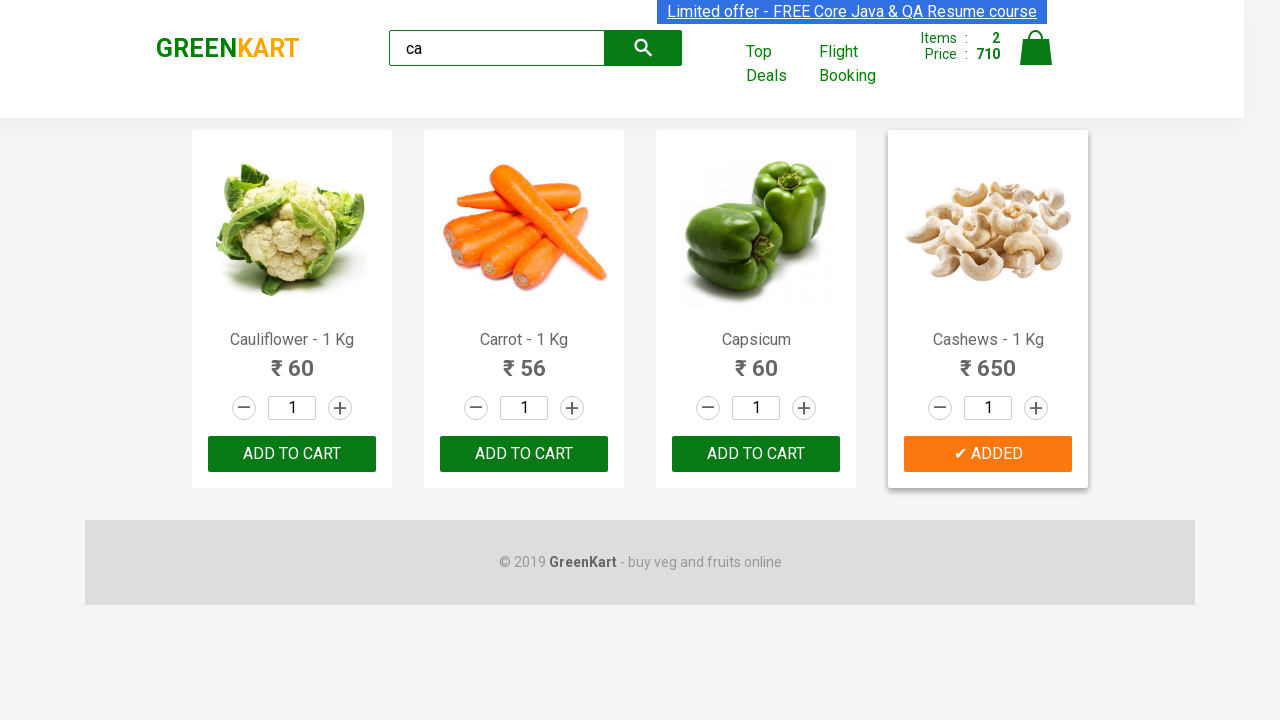